Tests opening social media links in new windows, switches between windows to verify they open correctly, then closes them and returns to the main window

Starting URL: https://www.formsite.com/templates/registration-form-templates/vehicle-registration-form/

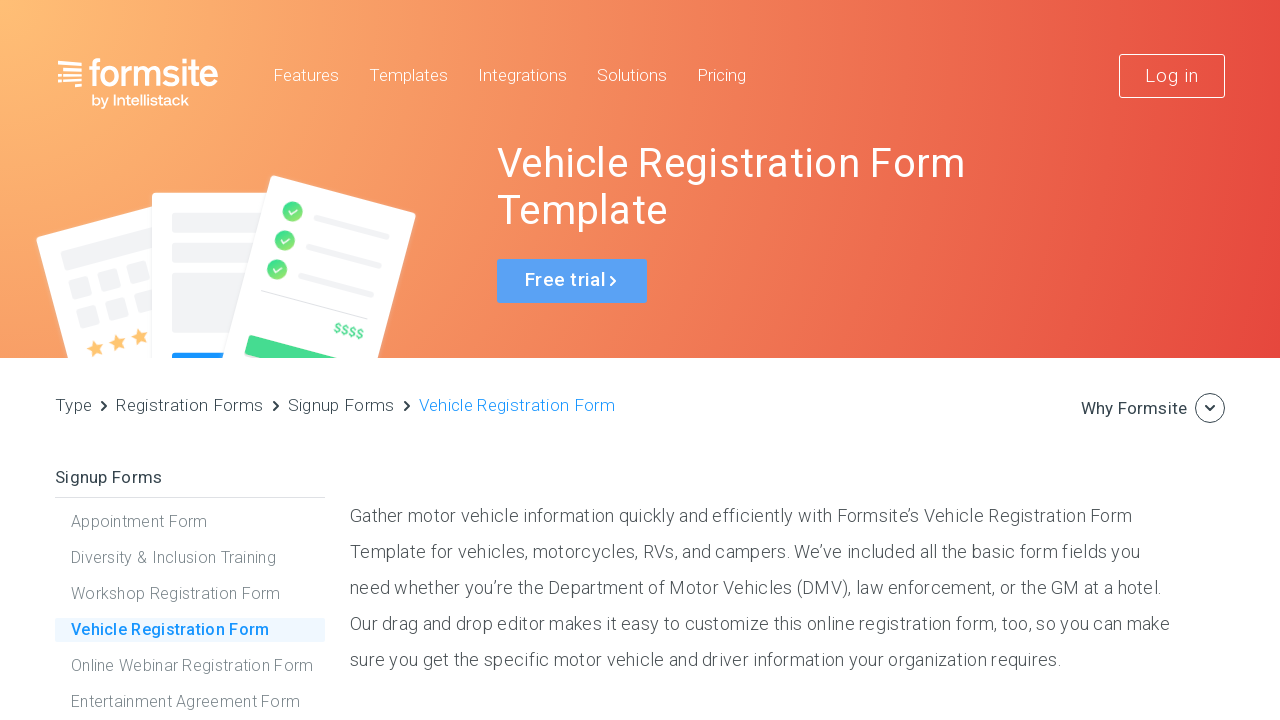

Clicked Twitter social media link to open in new window at (1090, 647) on xpath=//div[@class='footer__social-networks']/a[@class='twitter']
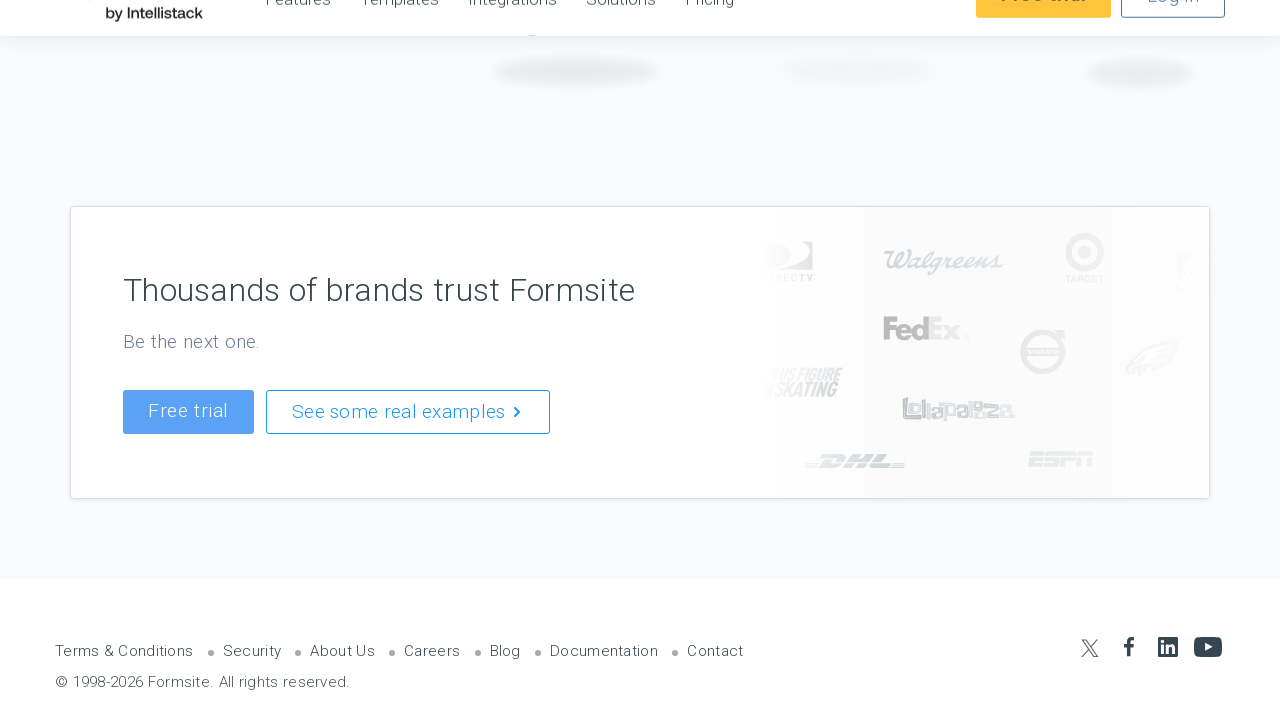

New Twitter window opened
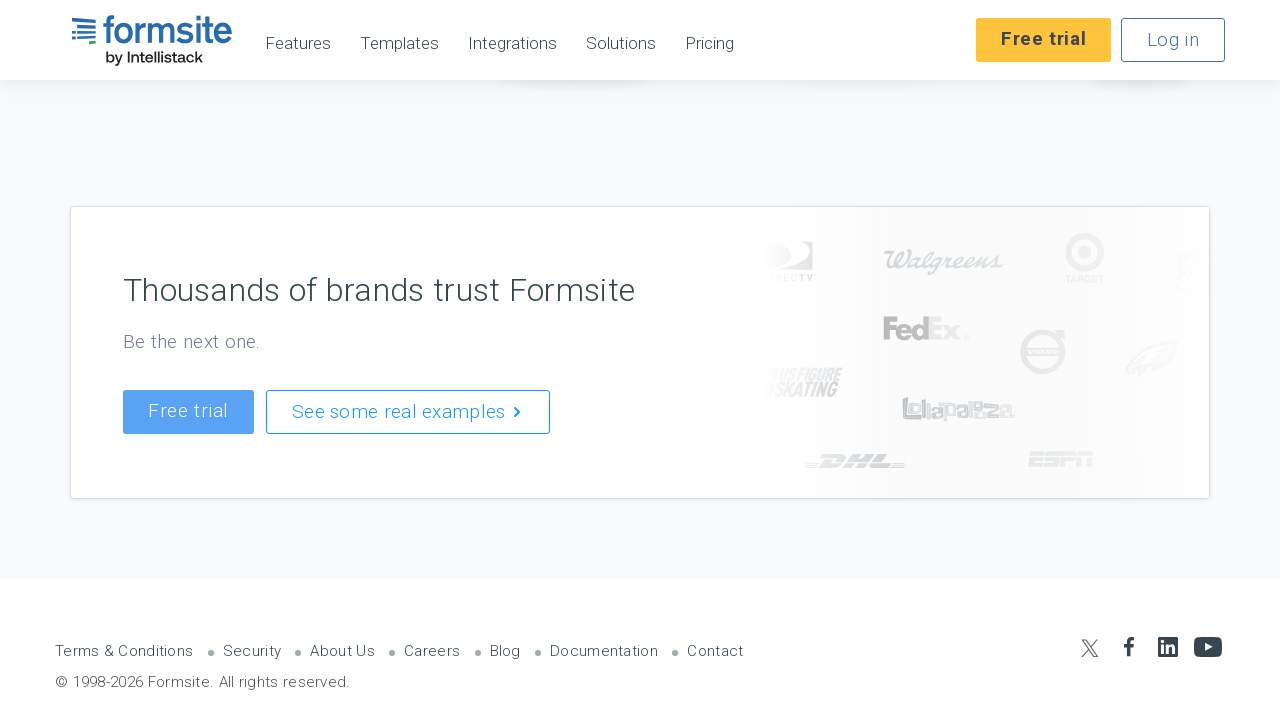

Closed Twitter window
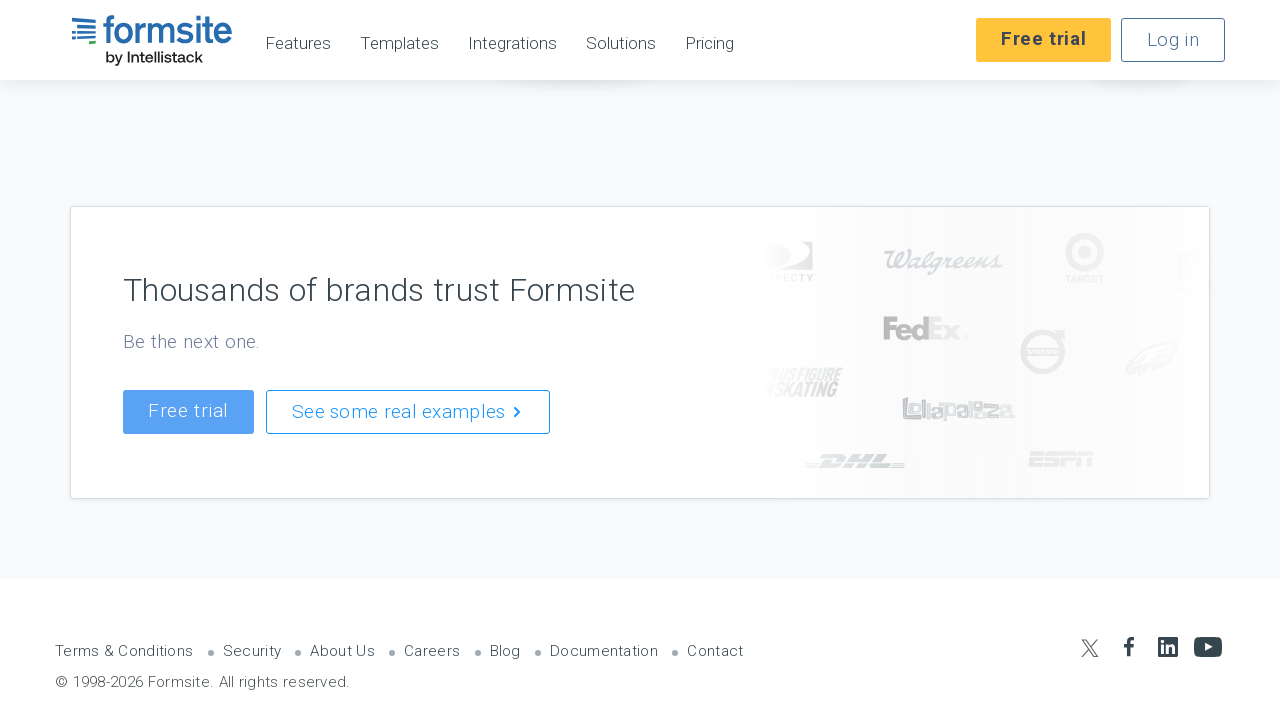

Clicked Facebook social media link to open in new window at (1129, 647) on xpath=//div[@class='footer__social-networks']/a[@class='facebook']
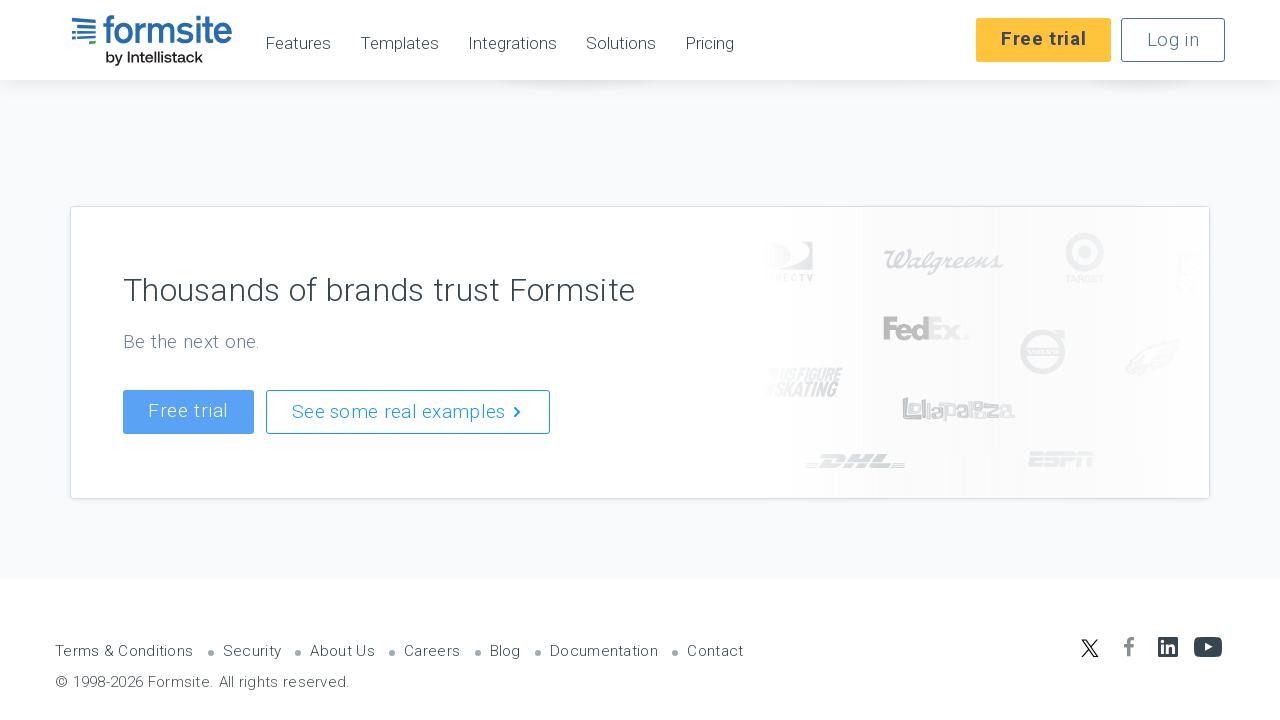

New Facebook window opened
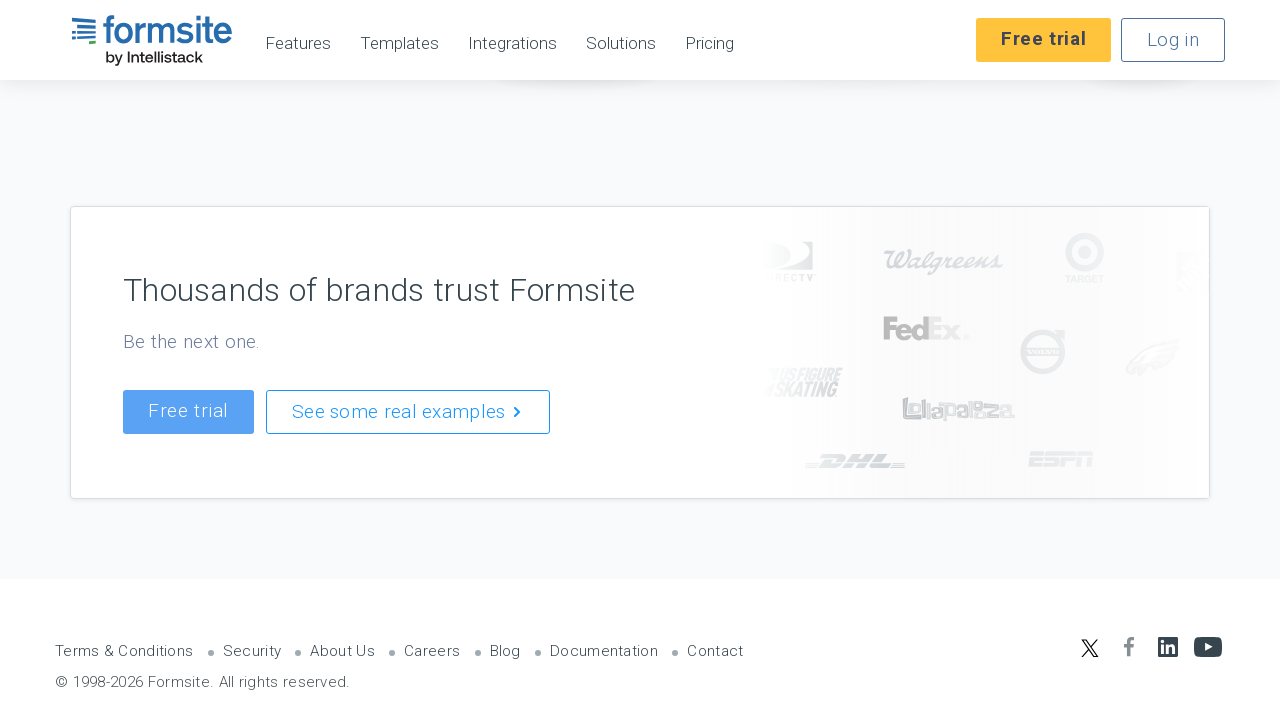

Closed Facebook window
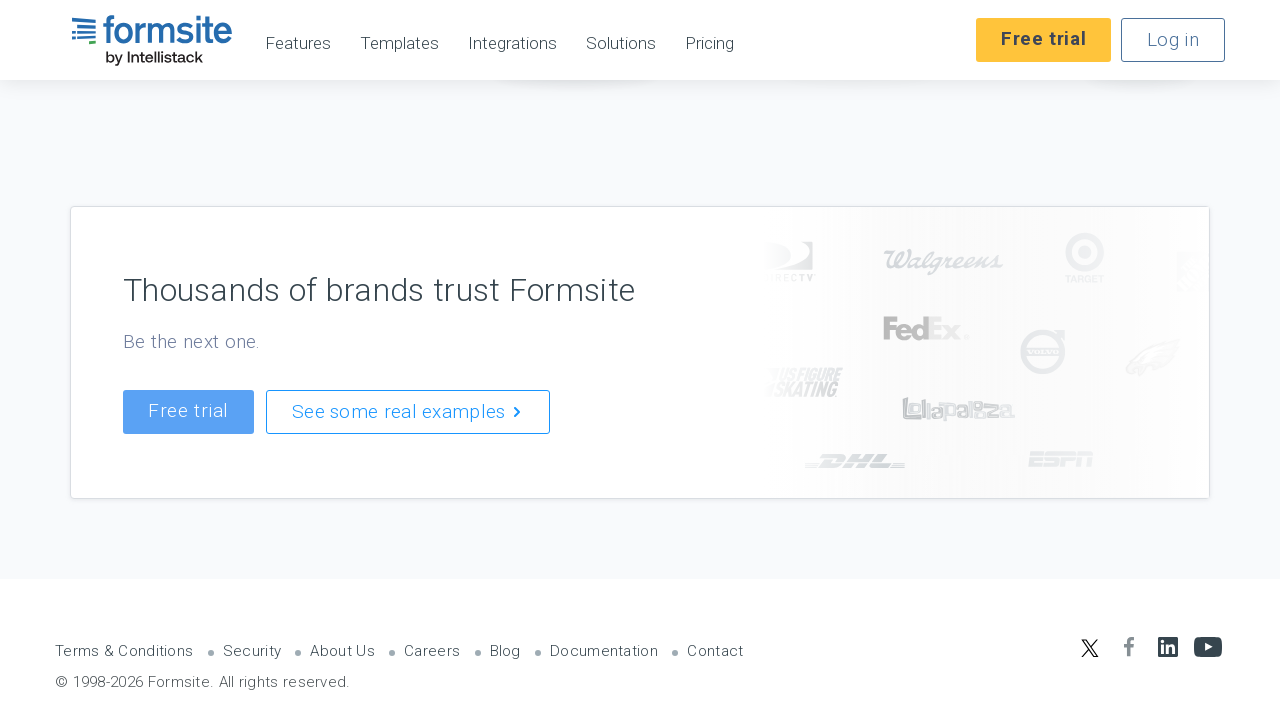

Clicked LinkedIn social media link to open in new window at (1168, 647) on xpath=//div[@class='footer__social-networks']/a[@class='linkedin']
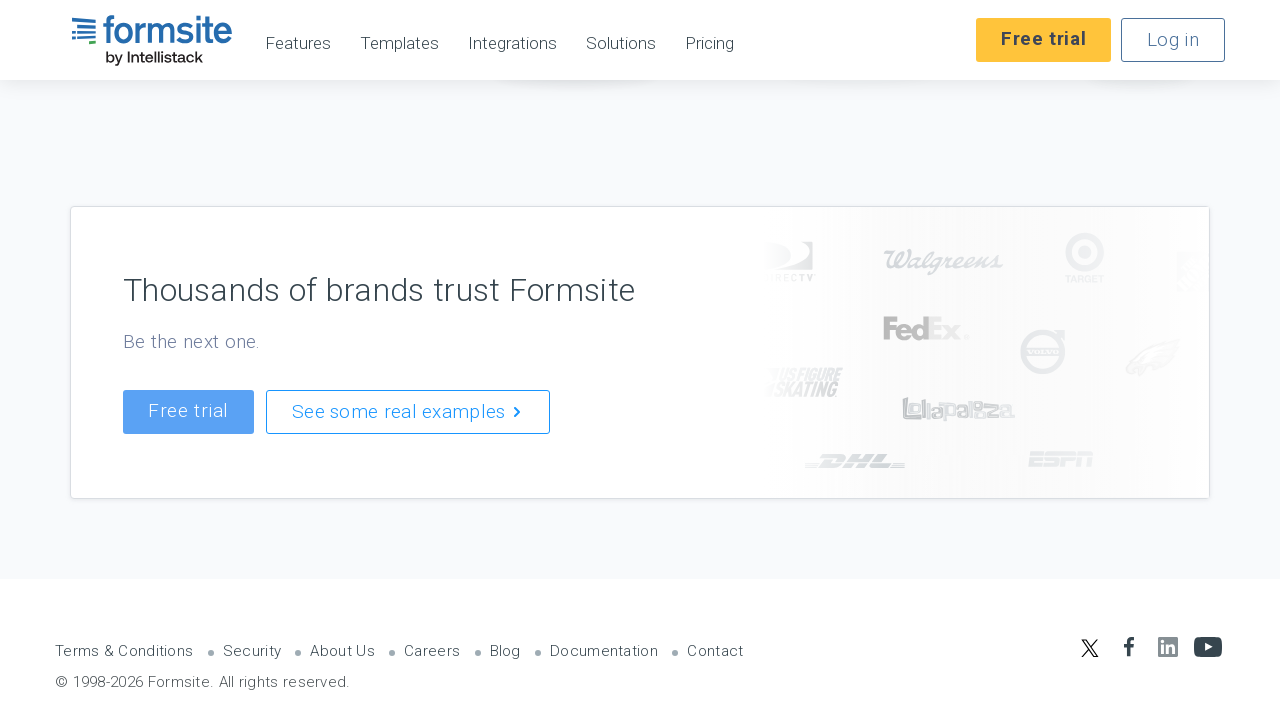

New LinkedIn window opened
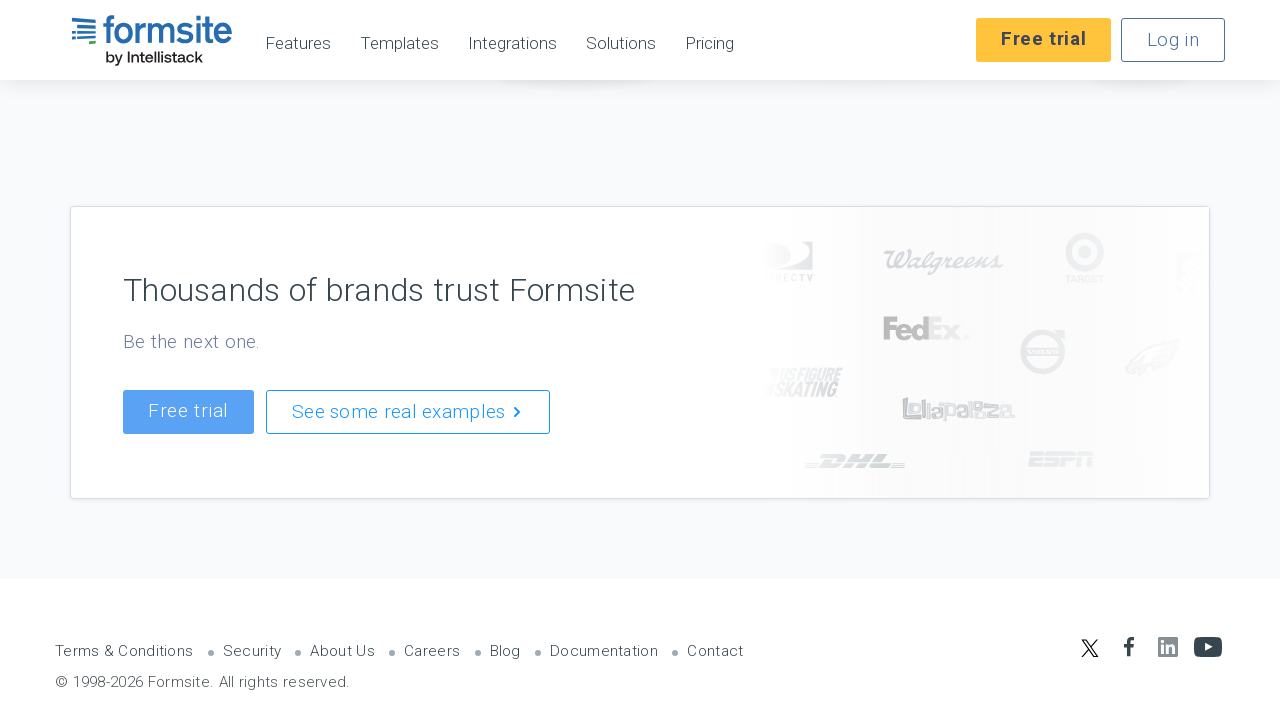

Closed LinkedIn window
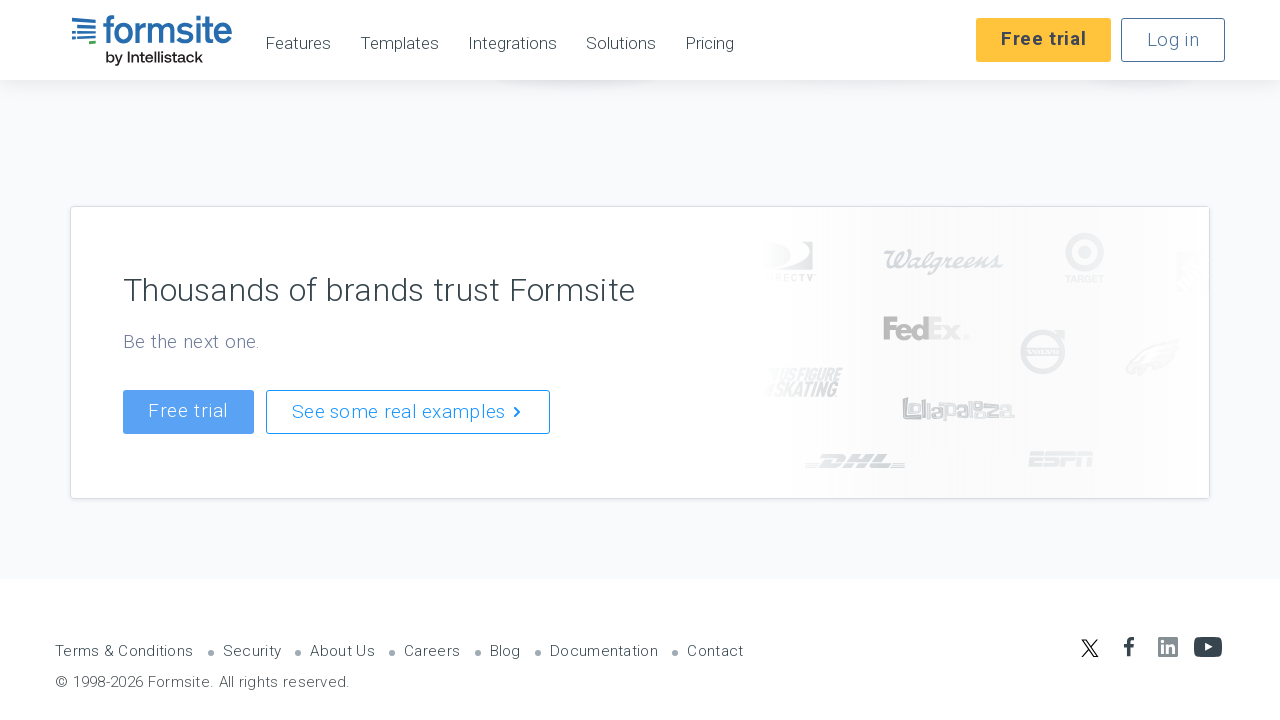

Clicked YouTube social media link to open in new window at (1208, 647) on xpath=//div[@class='footer__social-networks']/a[@class='youtube']
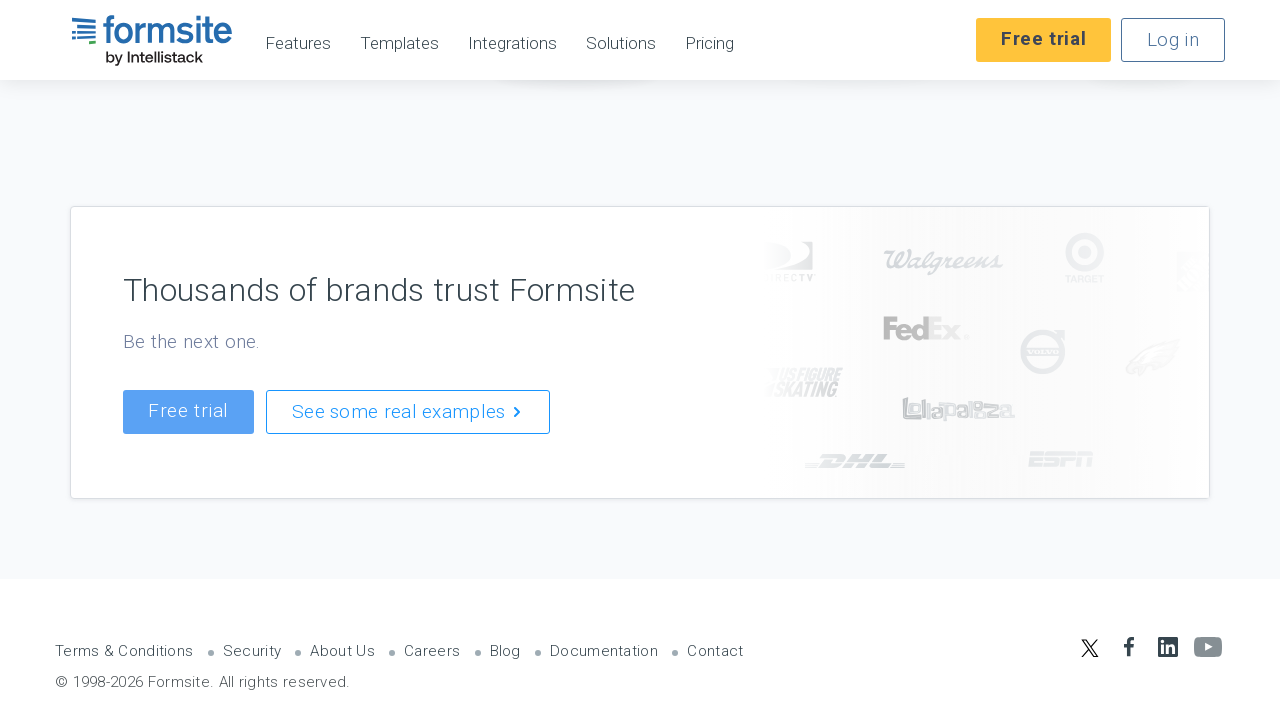

New YouTube window opened
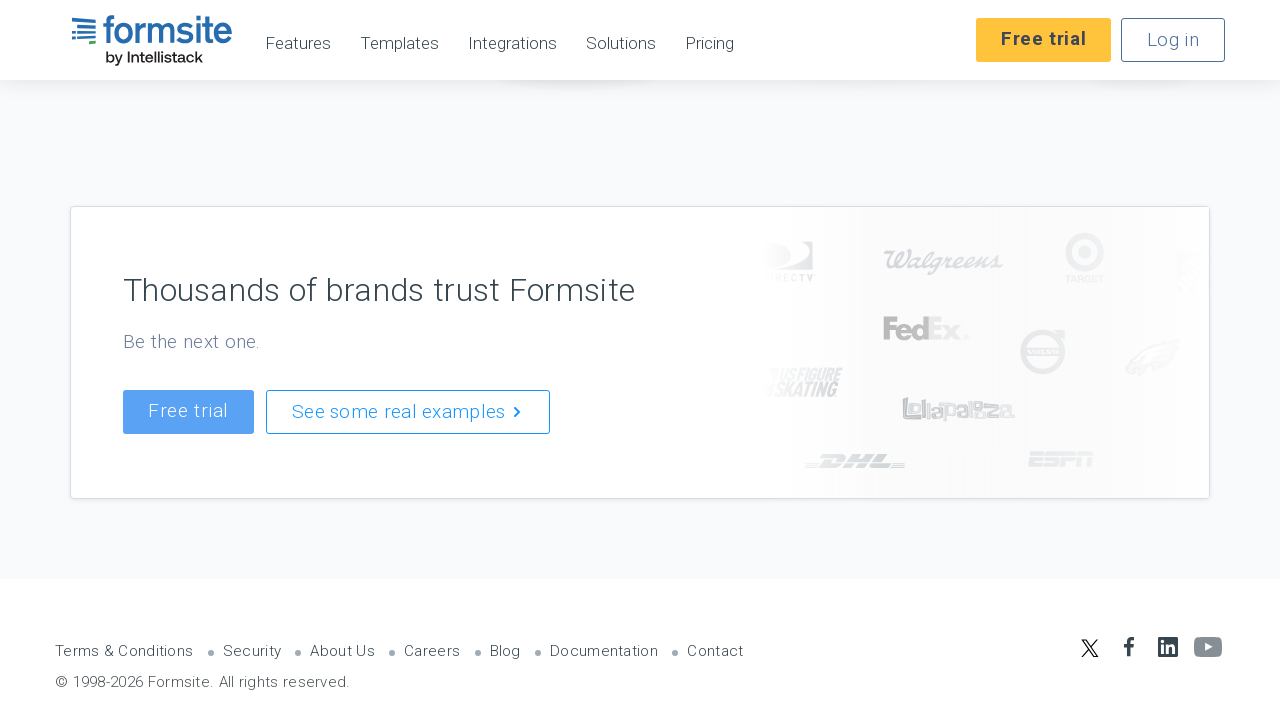

Closed YouTube window
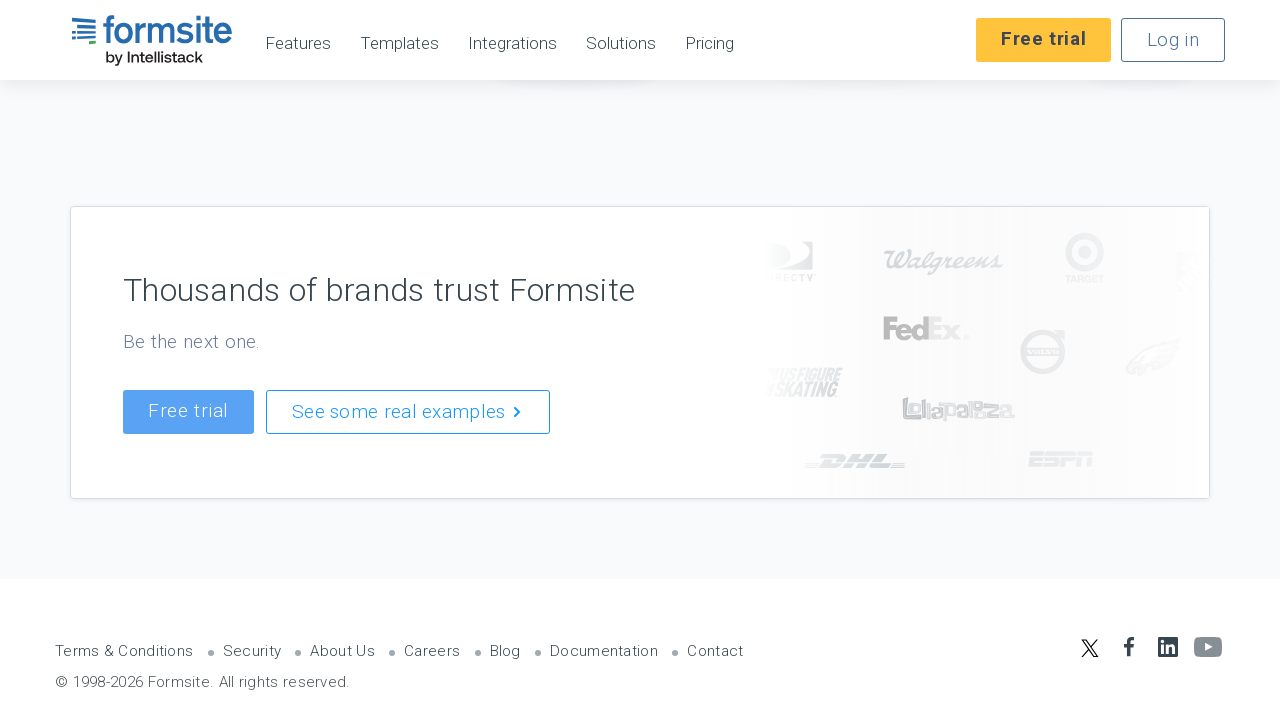

Waited 1 second to ensure focus remains on main vehicle registration form page
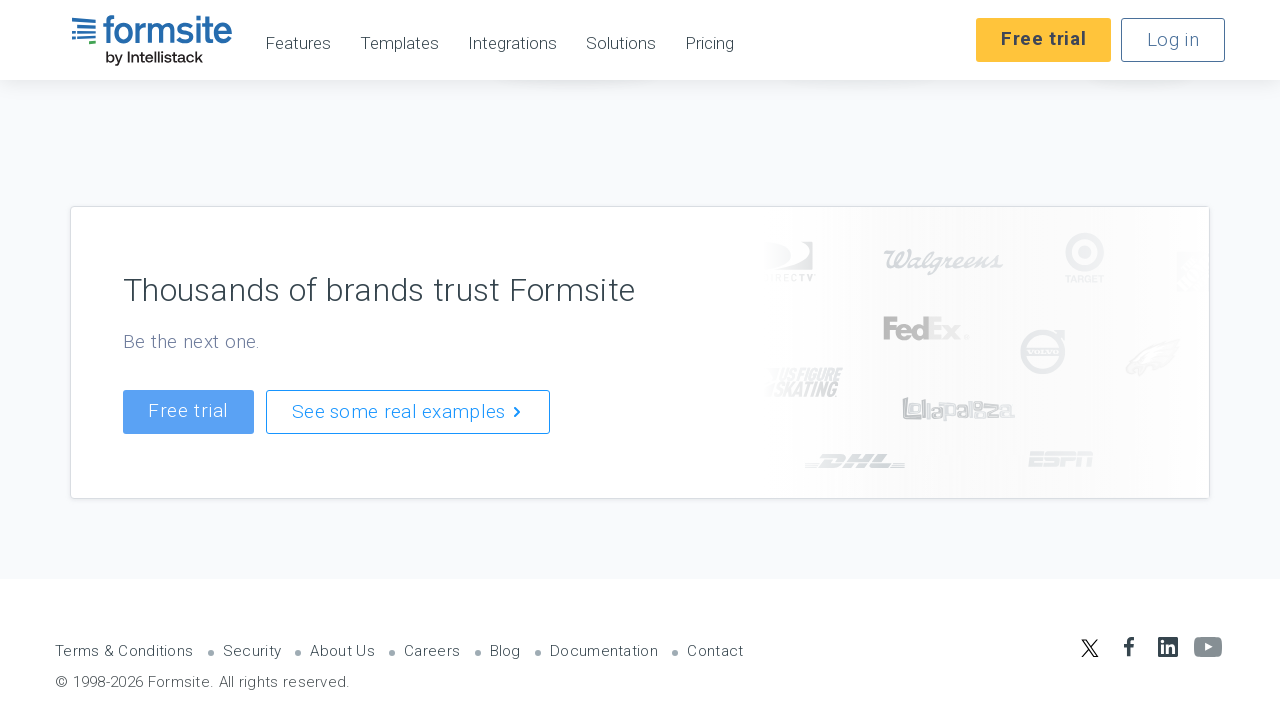

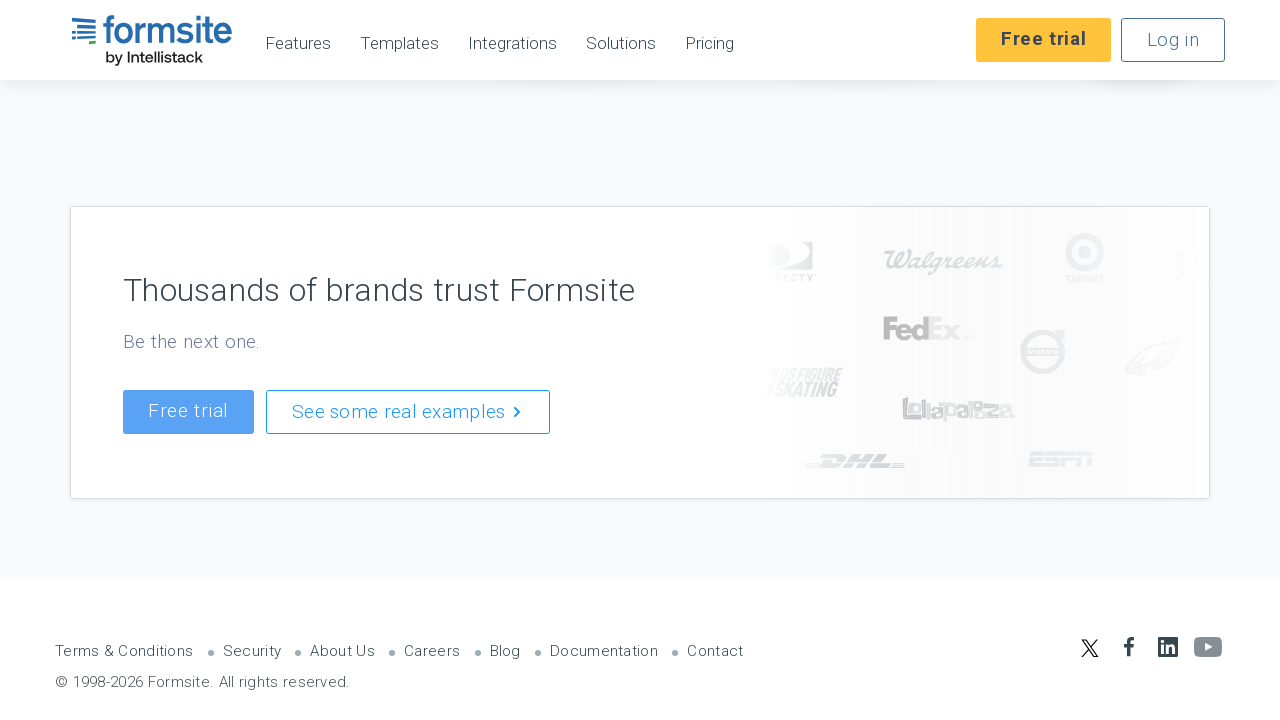